Tests dynamic control functionality by clicking on Dynamic Controls link, enabling a text input field, entering text, and verifying it was entered successfully

Starting URL: https://the-internet.herokuapp.com

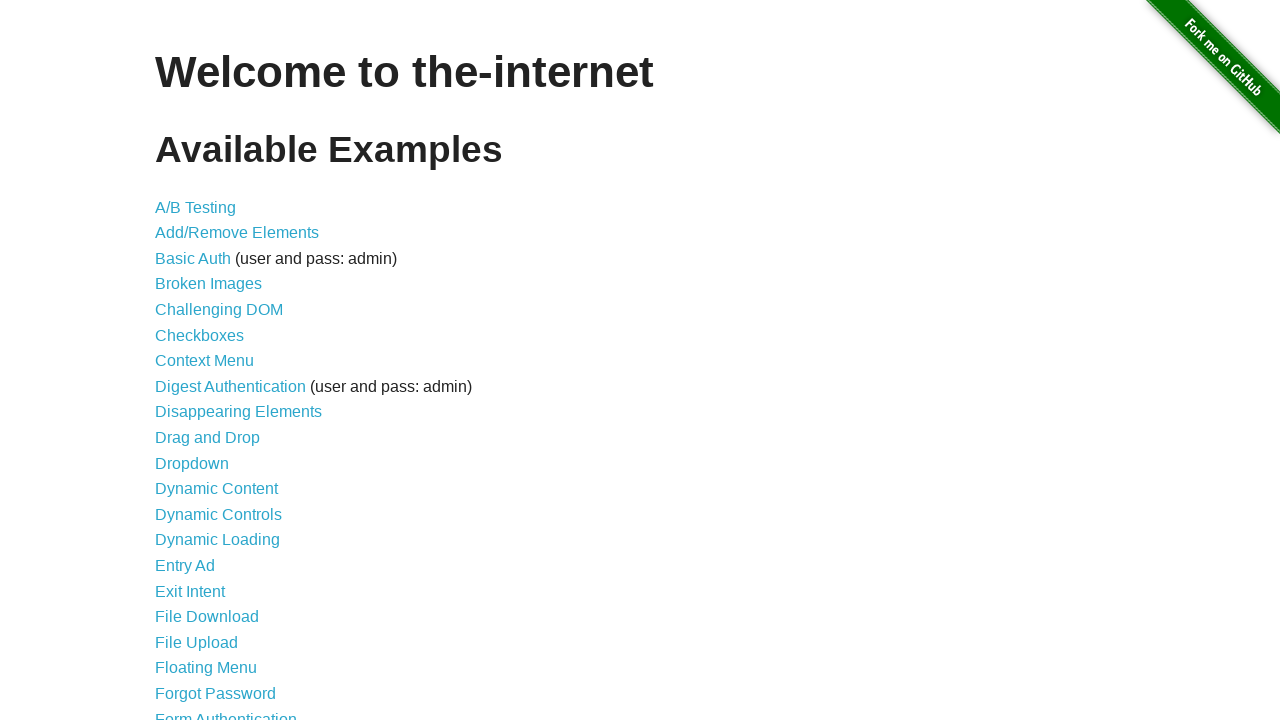

Clicked on Dynamic Controls link at (218, 514) on a:has-text('Dynamic Controls')
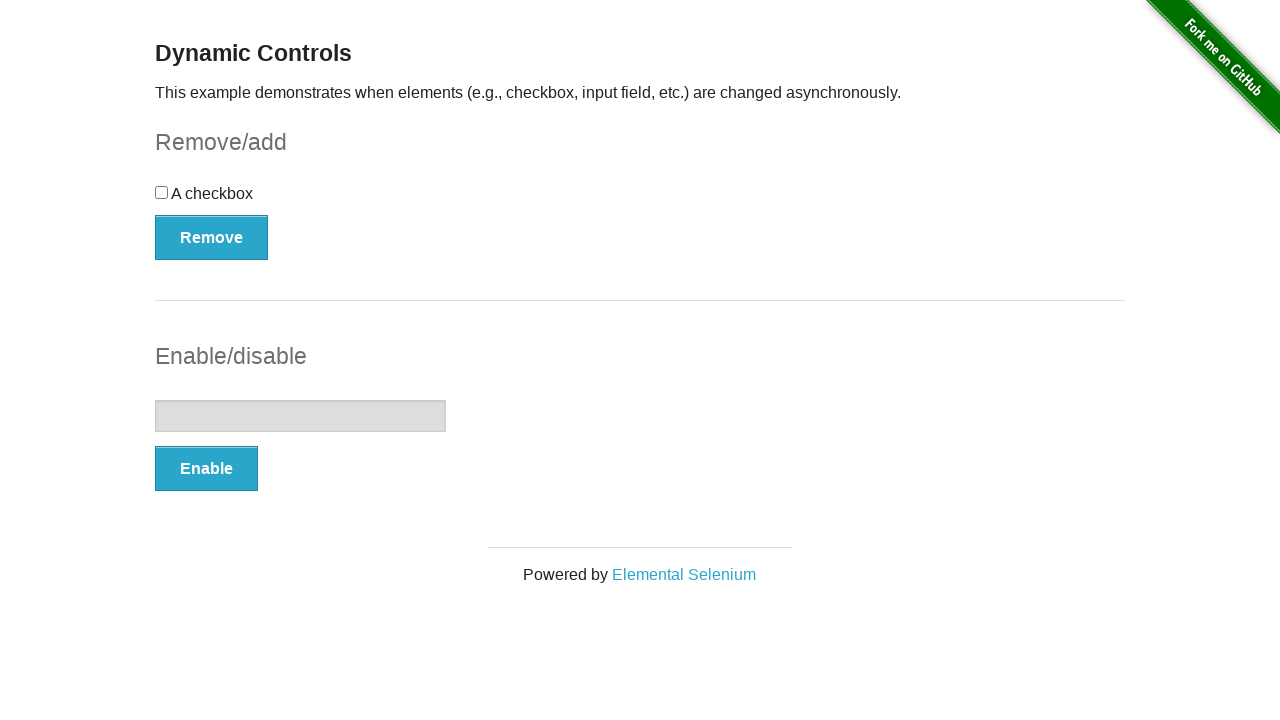

Clicked Enable button to enable text input field at (206, 469) on button:has-text('Enable')
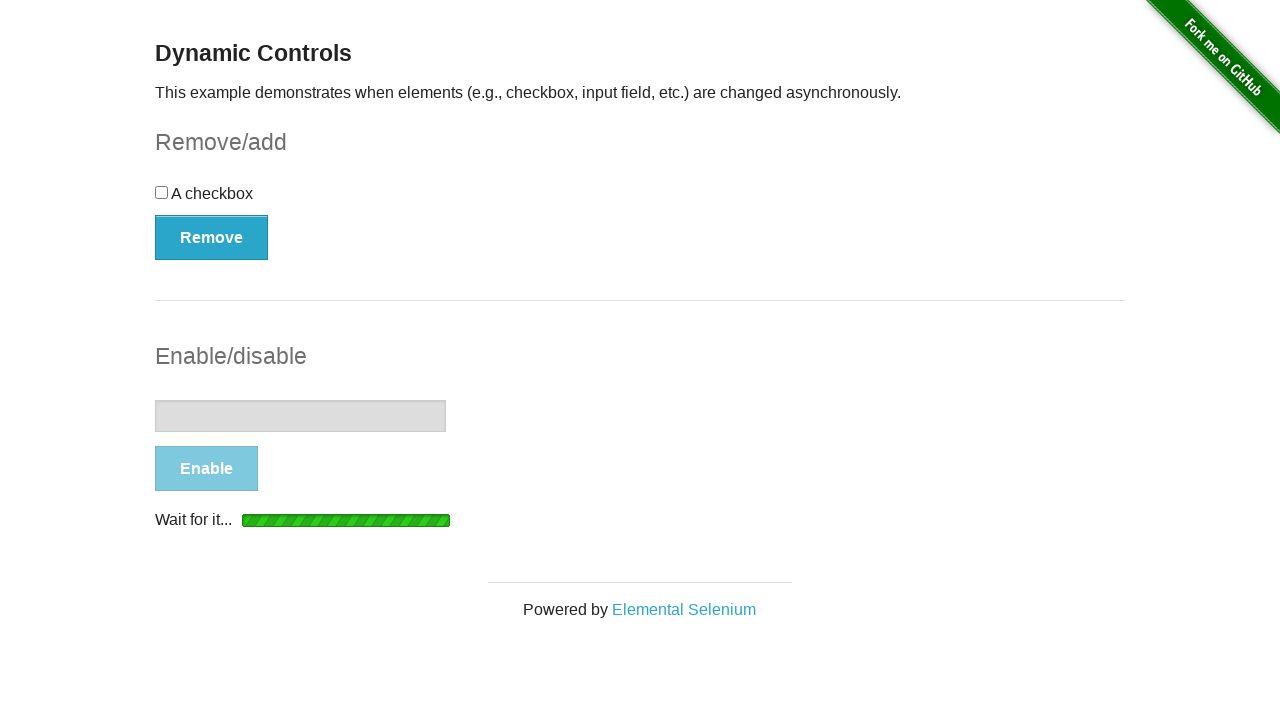

Text input field became enabled and visible
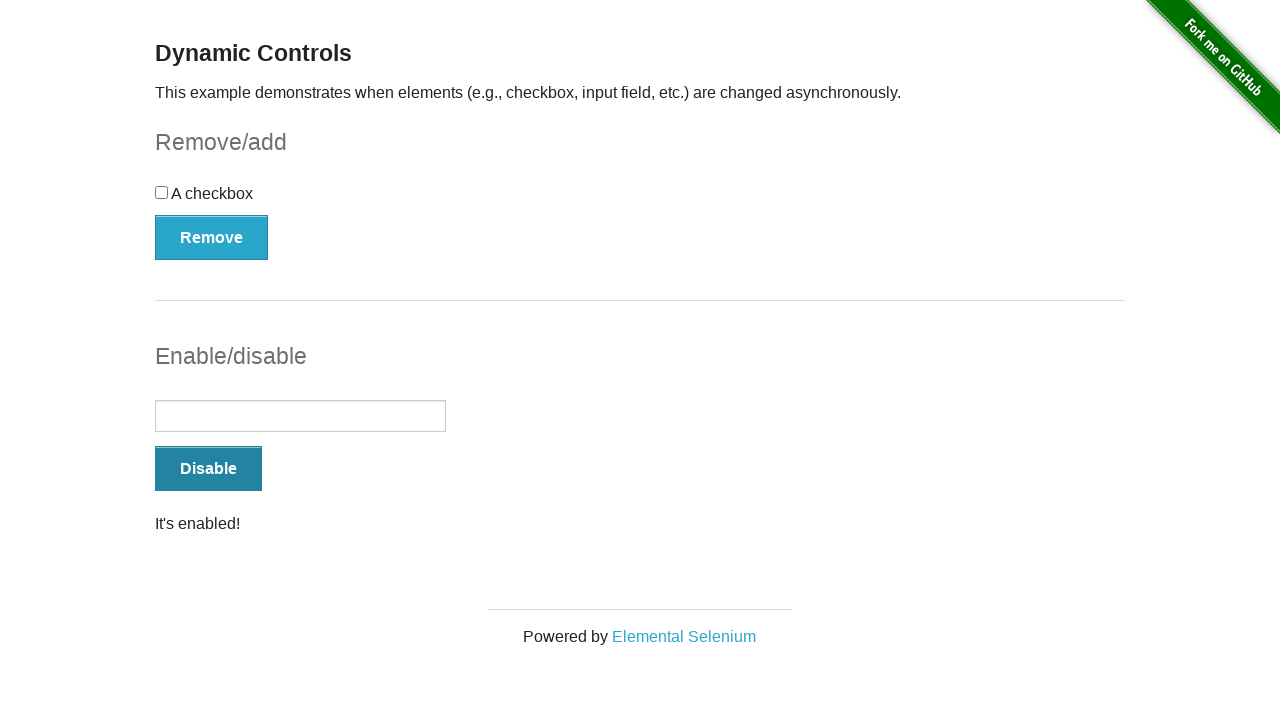

Entered 'Hello' into the text input field on input[type='text']
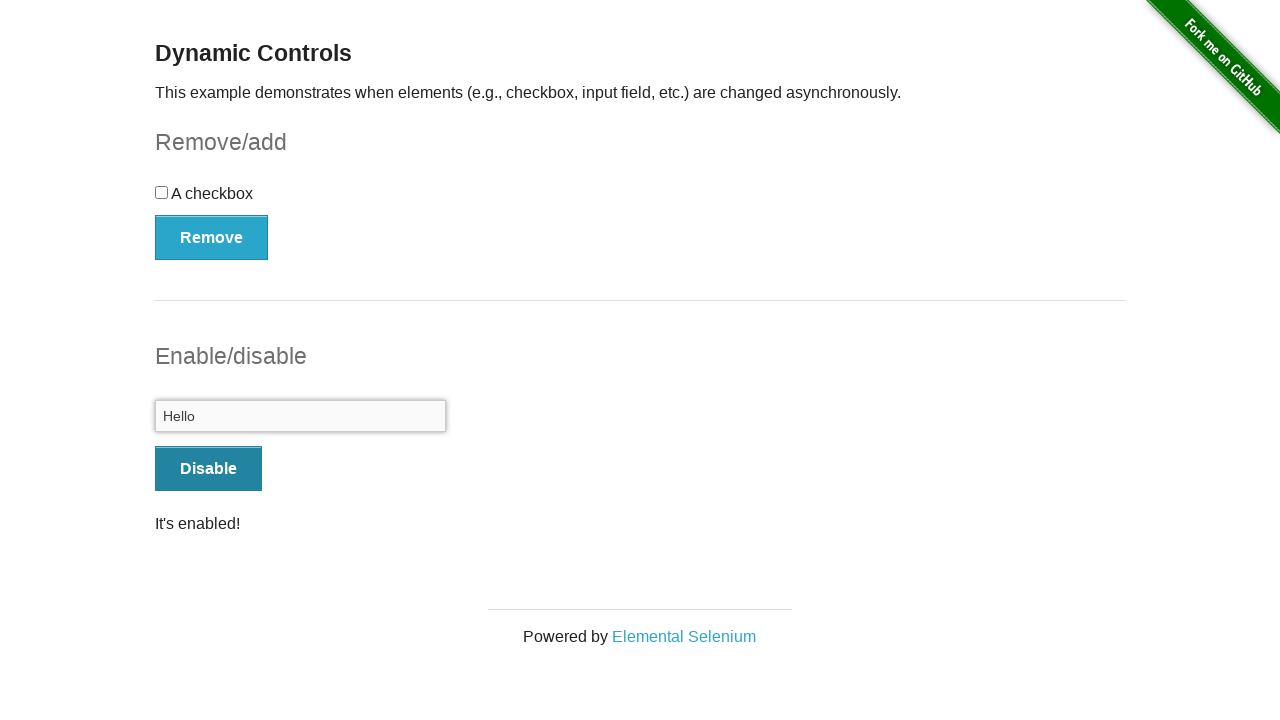

Clicked Disable button at (208, 469) on button:has-text('Disable')
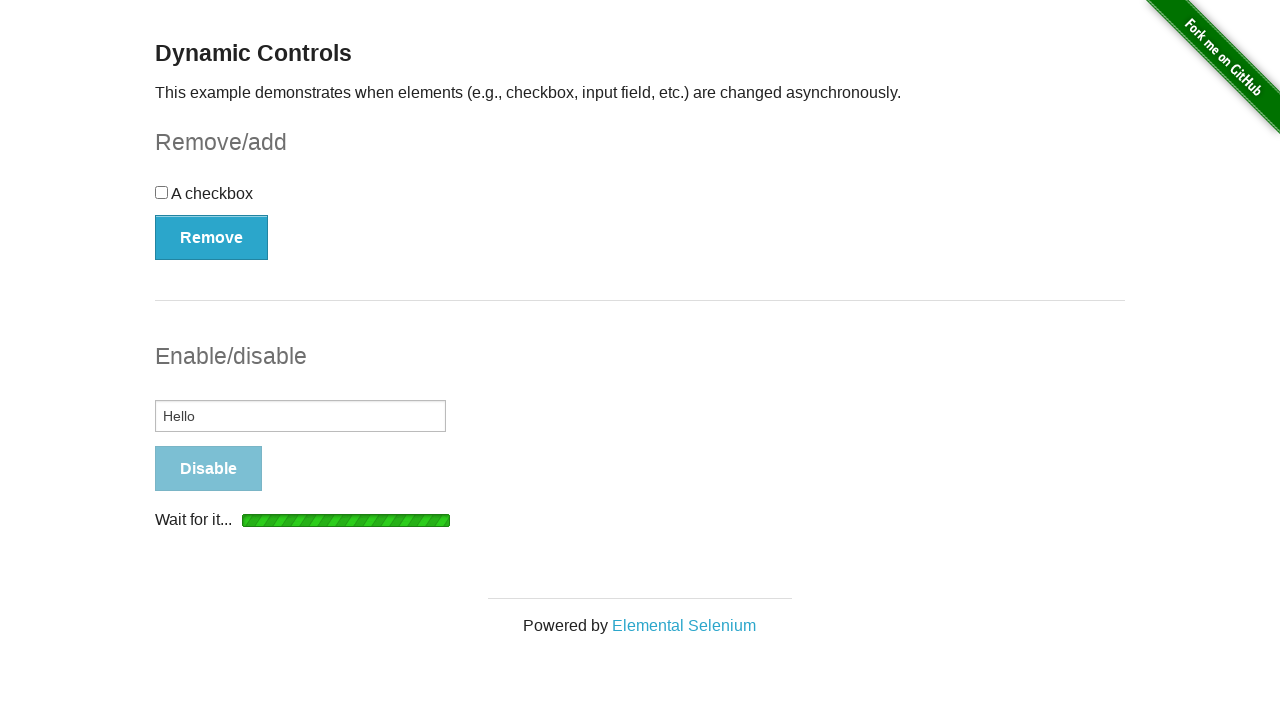

Retrieved input value for verification
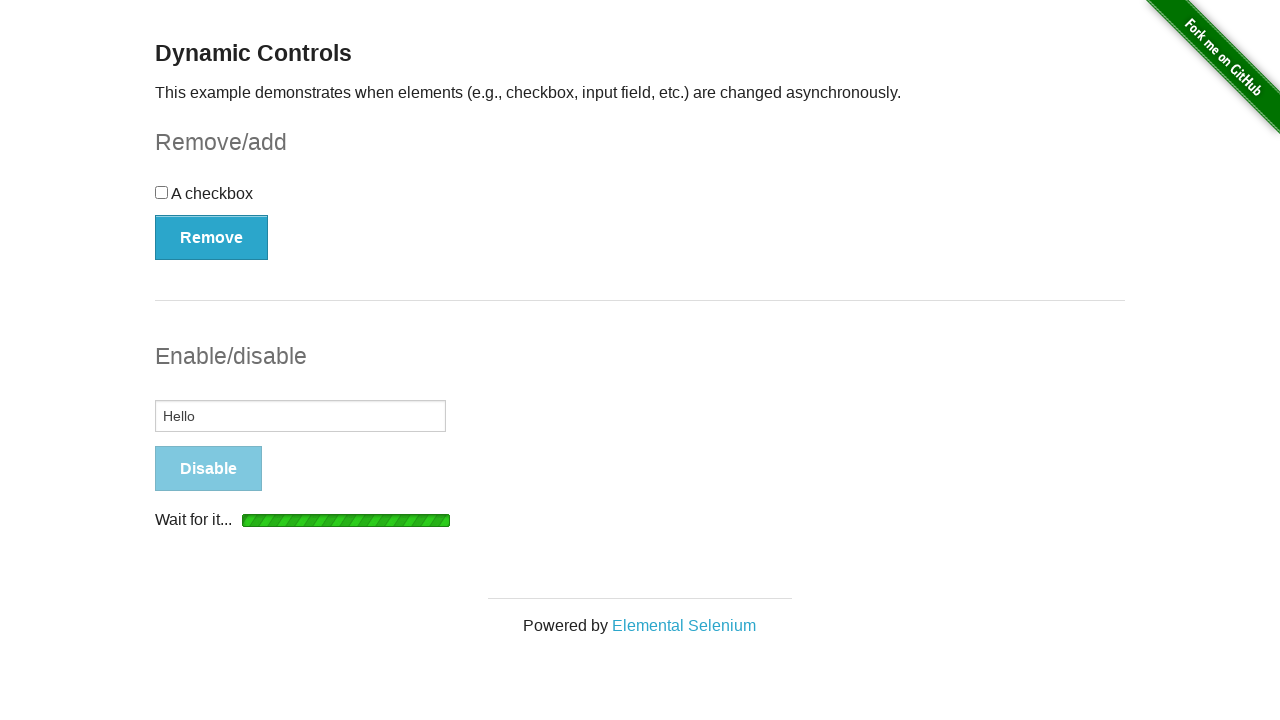

Verified that text input contains 'Hello' as expected
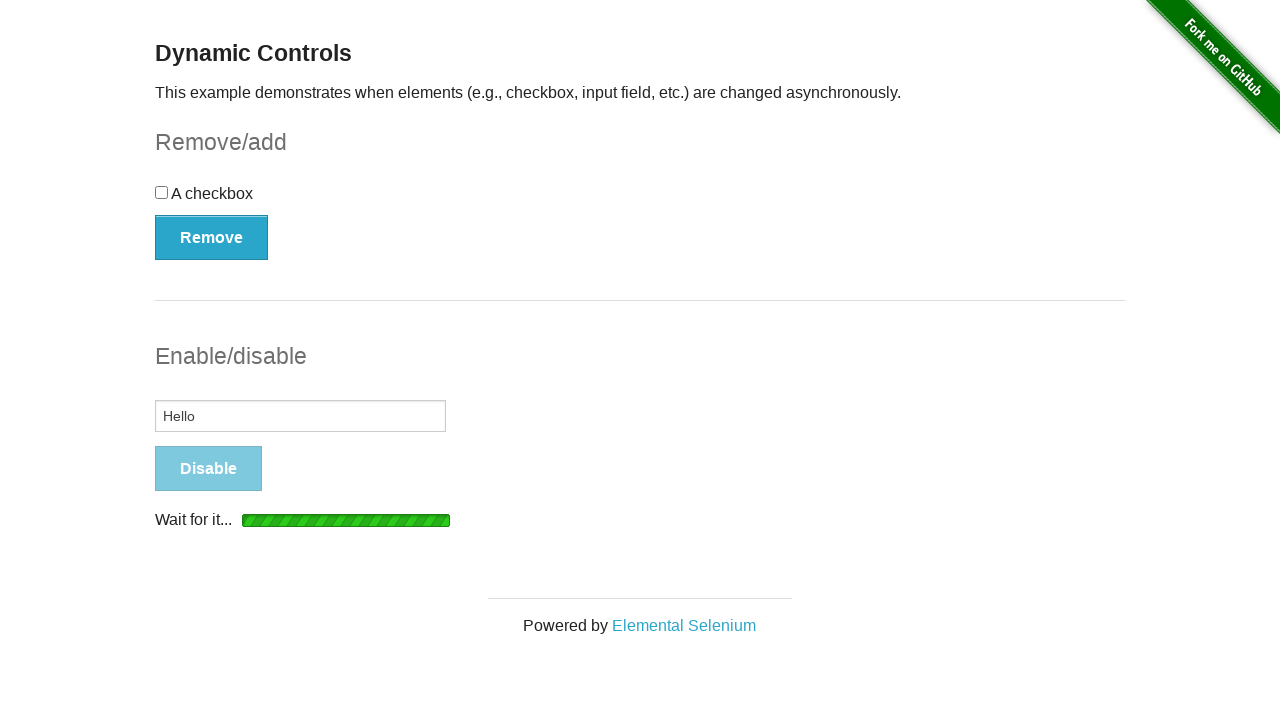

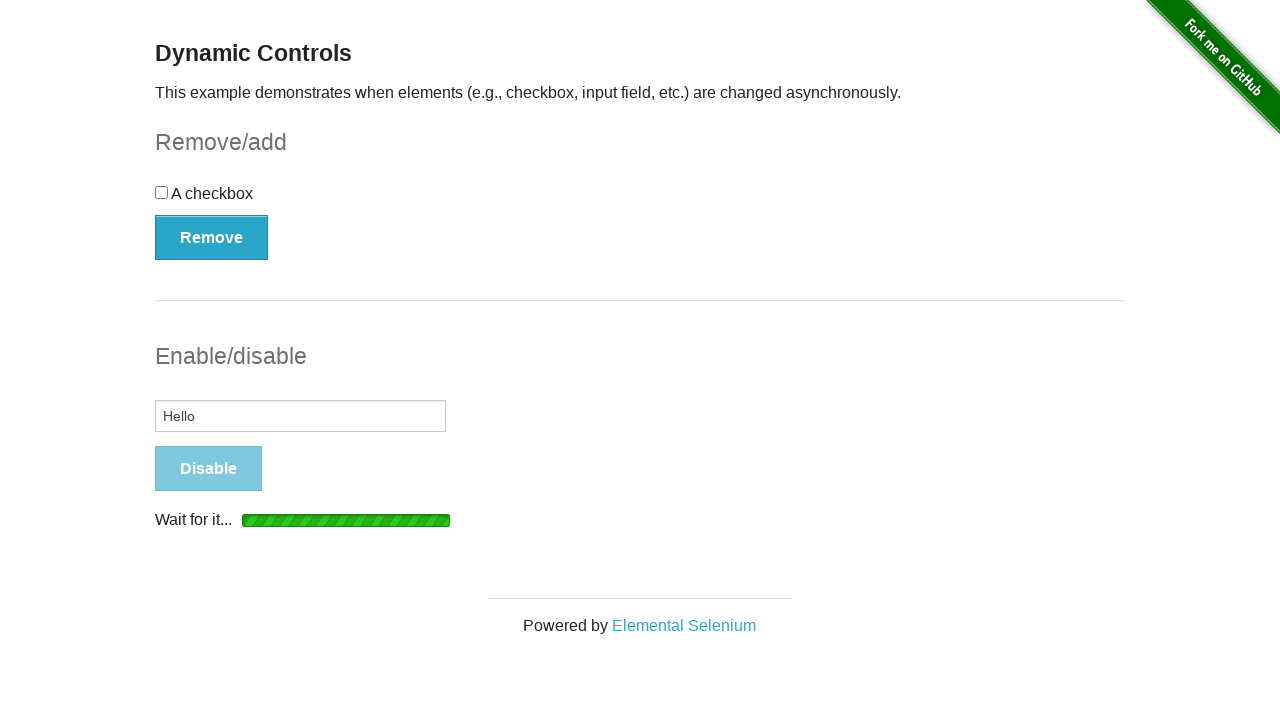